Tests drag and drop functionality on the jQuery UI droppable demo page by dragging an element and dropping it onto a target drop zone within an iframe.

Starting URL: https://jqueryui.com/droppable/

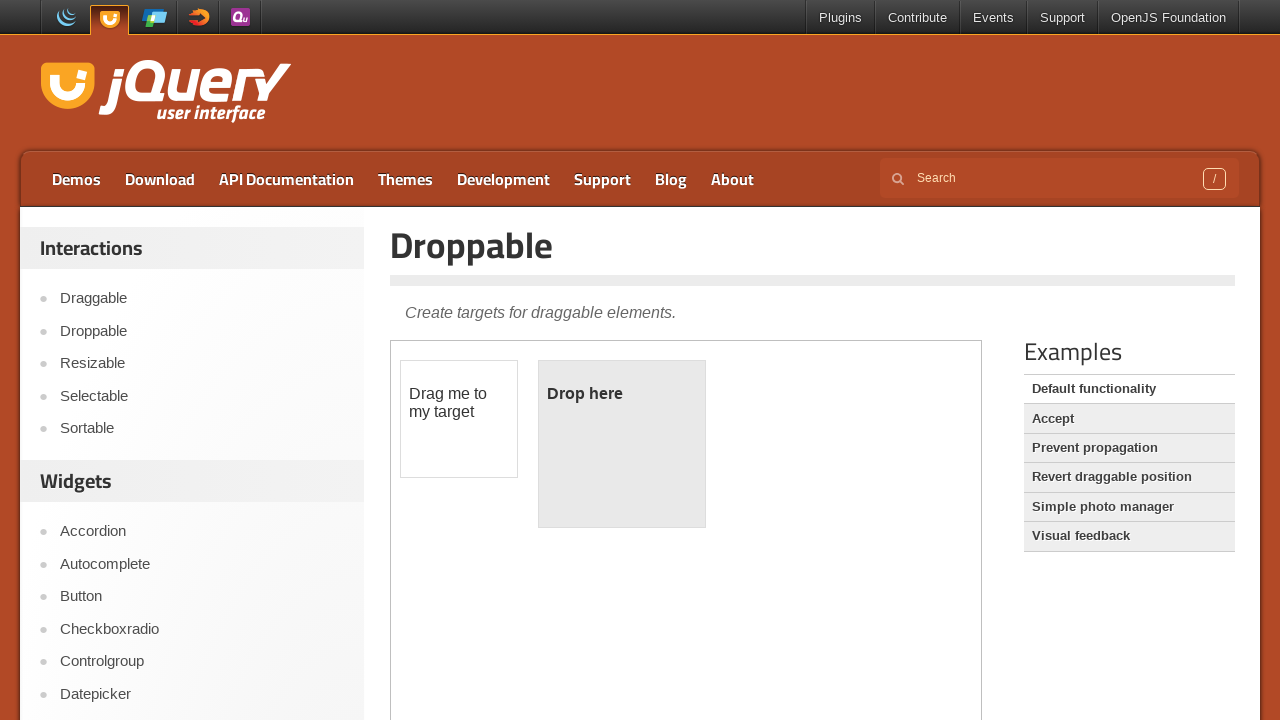

Waited for demo iframe to load
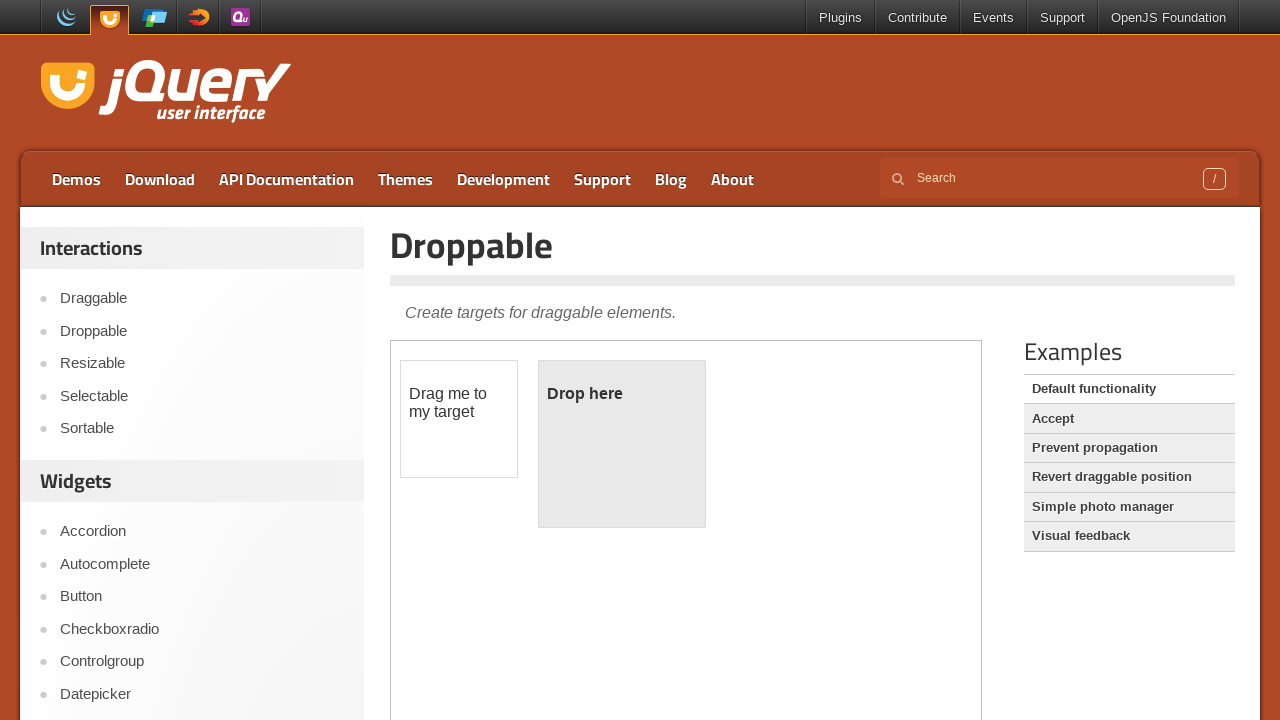

Located demo iframe frame
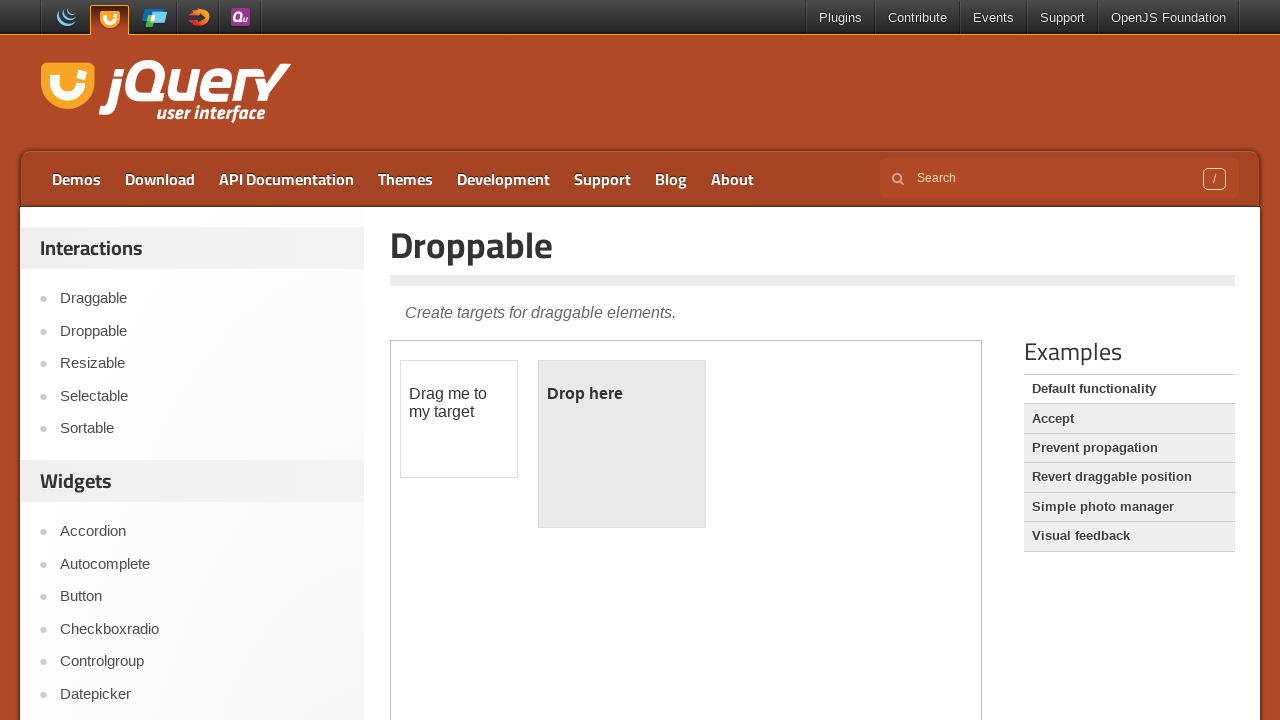

Located draggable element in iframe
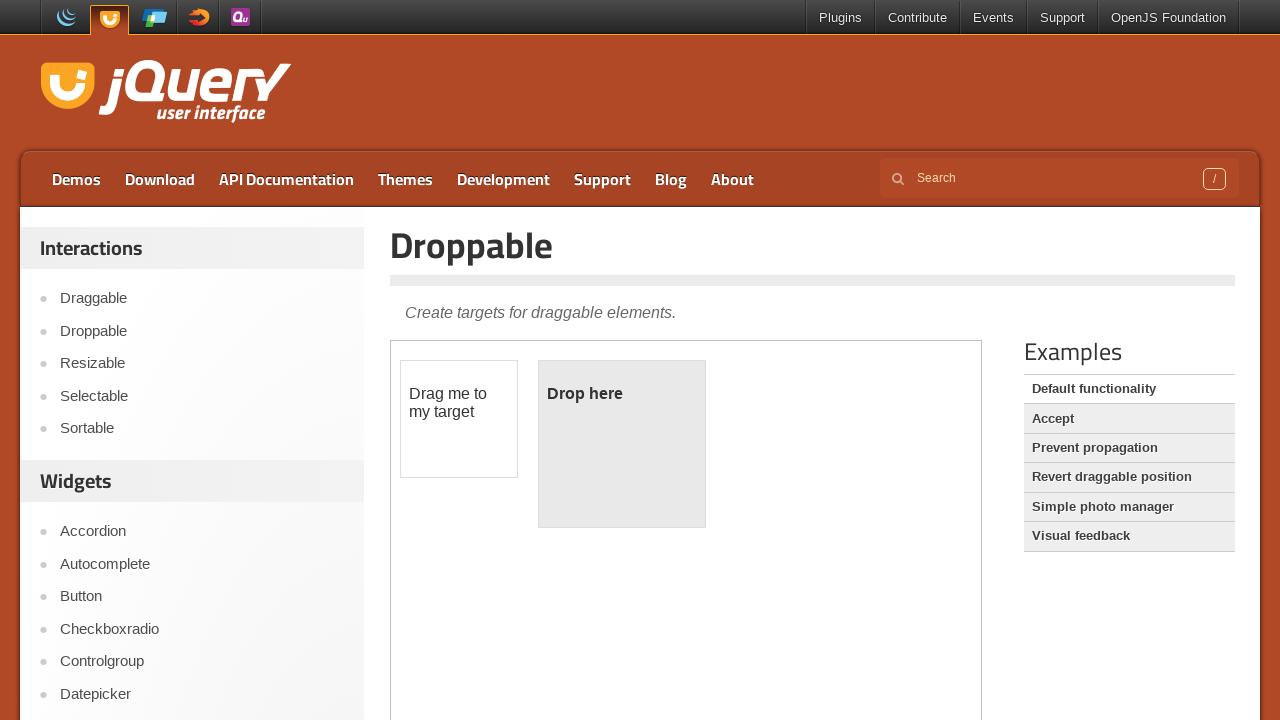

Located droppable element in iframe
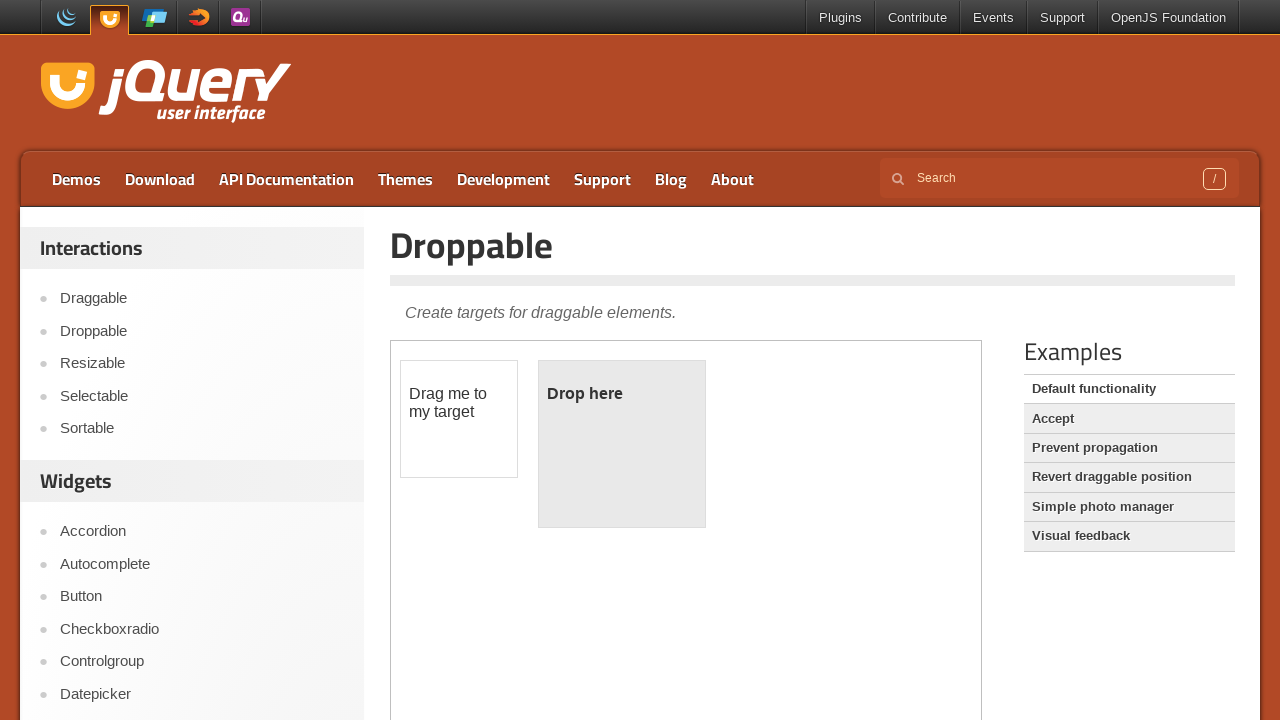

Scrolled draggable element into view
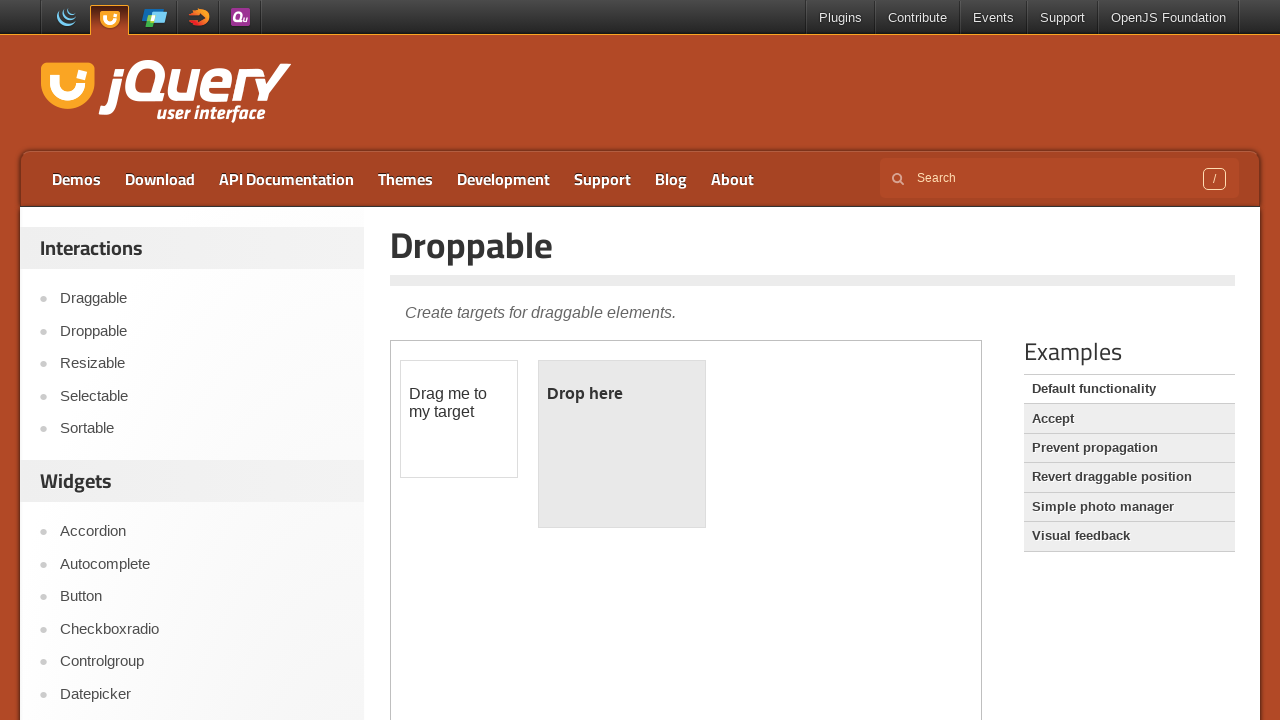

Scrolled droppable element into view
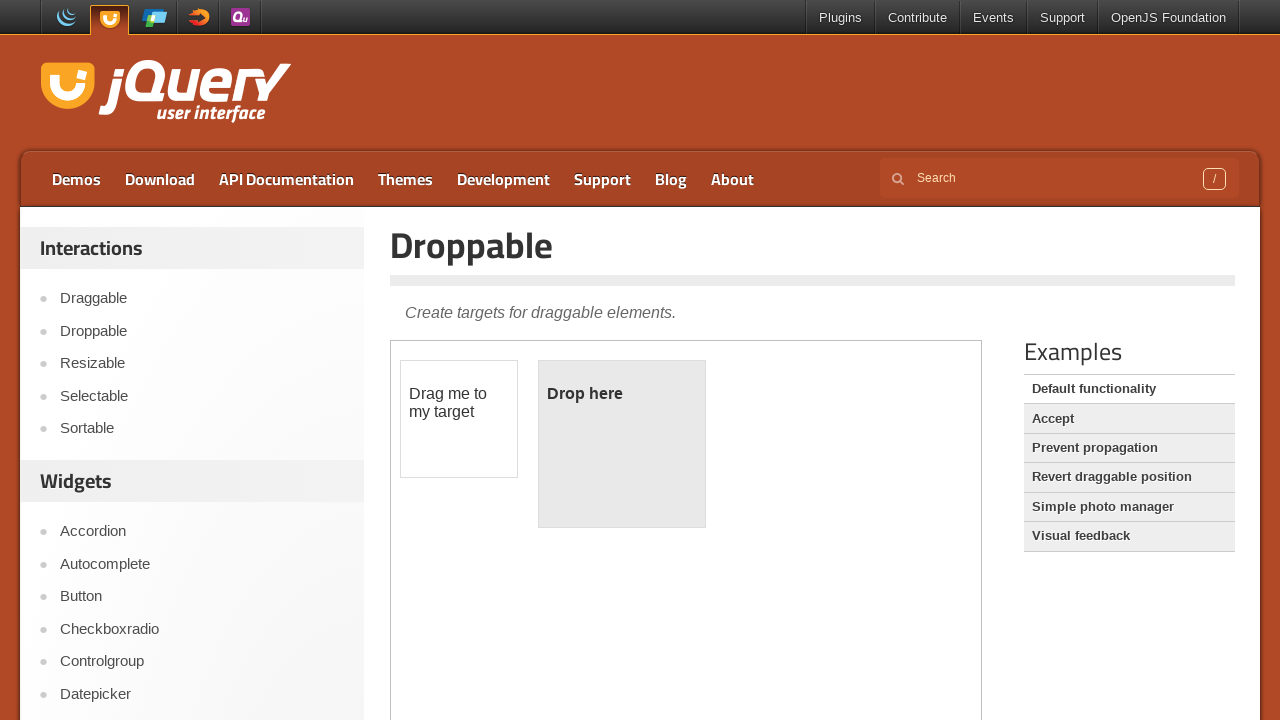

Dragged element onto drop zone successfully at (622, 444)
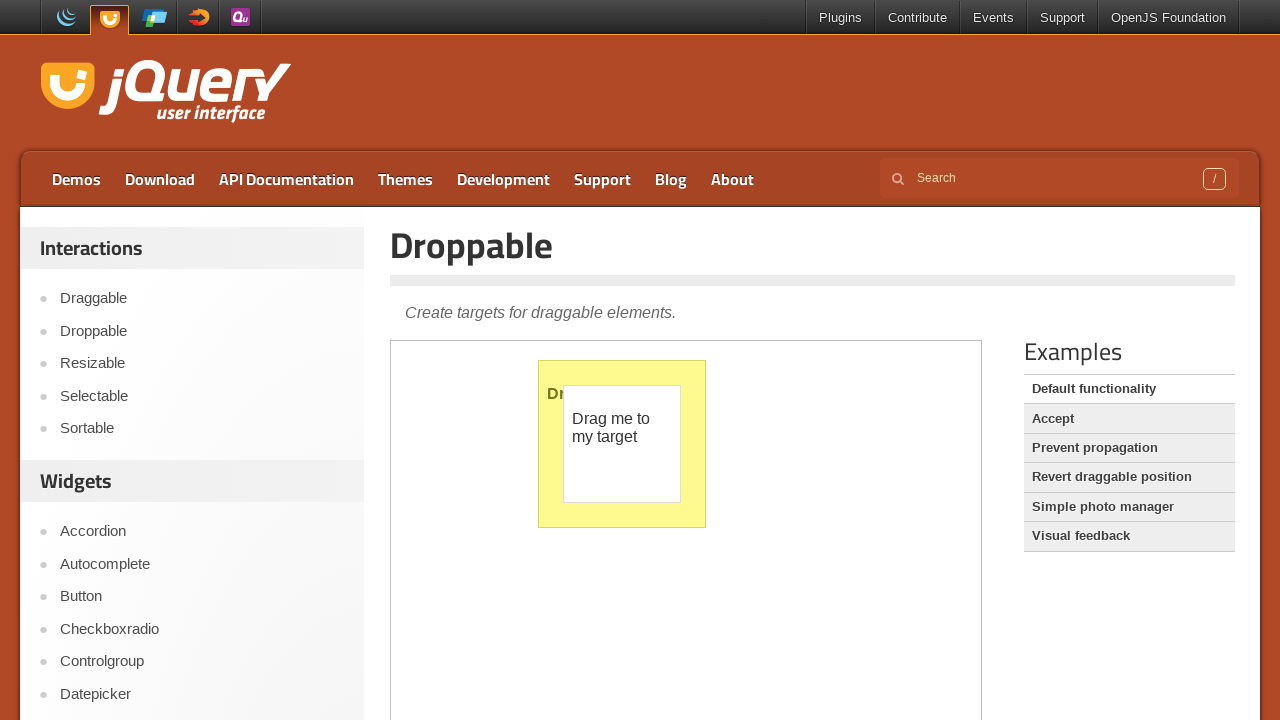

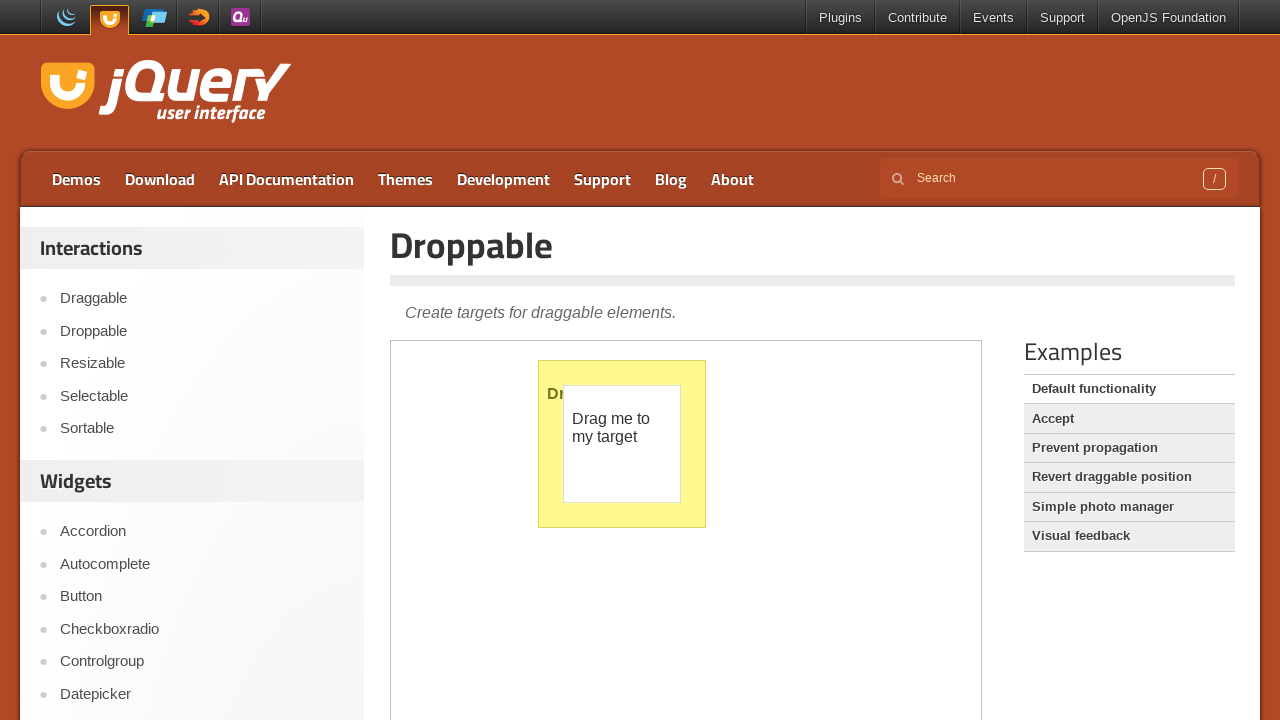